Tests date picker functionality by selecting a date and verifying the selection appears in the calendar

Starting URL: https://demos.telerik.com/aspnet-ajax/ajaxloadingpanel/functionality/explicit-show-hide/defaultcs.aspx

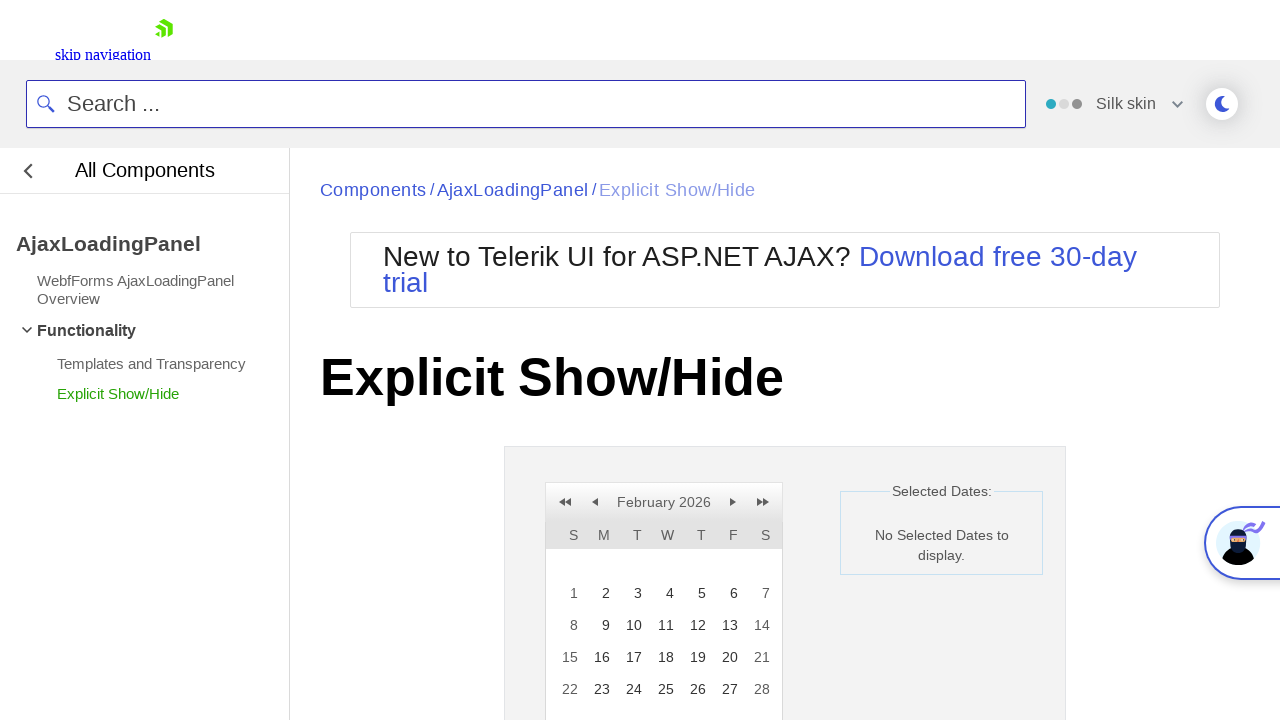

Waited for Selected Dates section to become visible
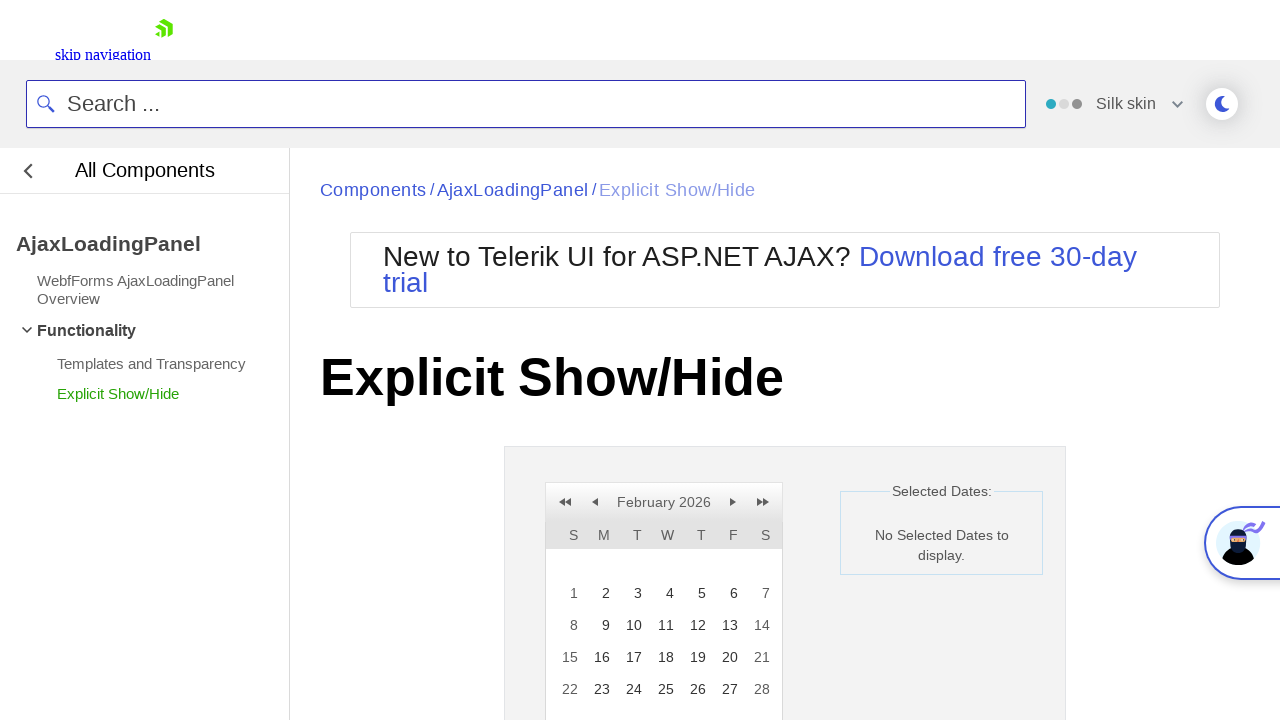

Verified initial state shows 'No Selected Dates to display.'
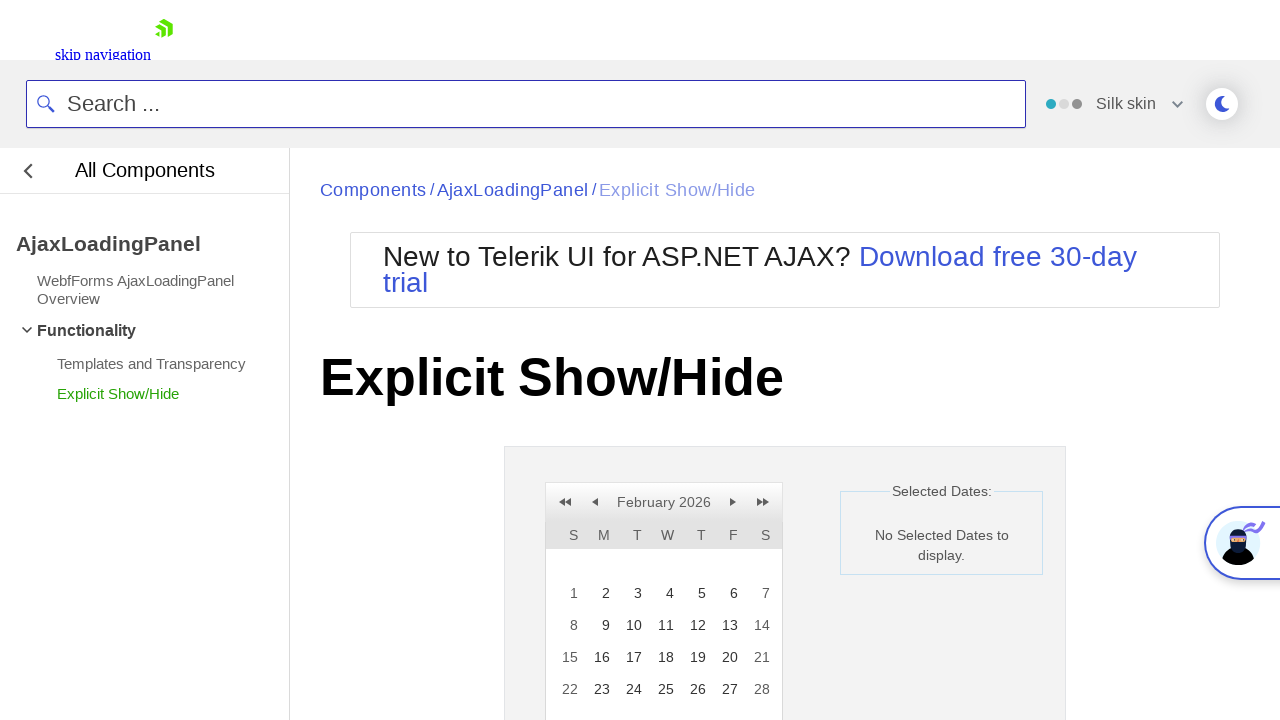

Clicked on day 9 in the calendar at (600, 625) on xpath=//div[@class='calendarContainer']//a[text()='9']
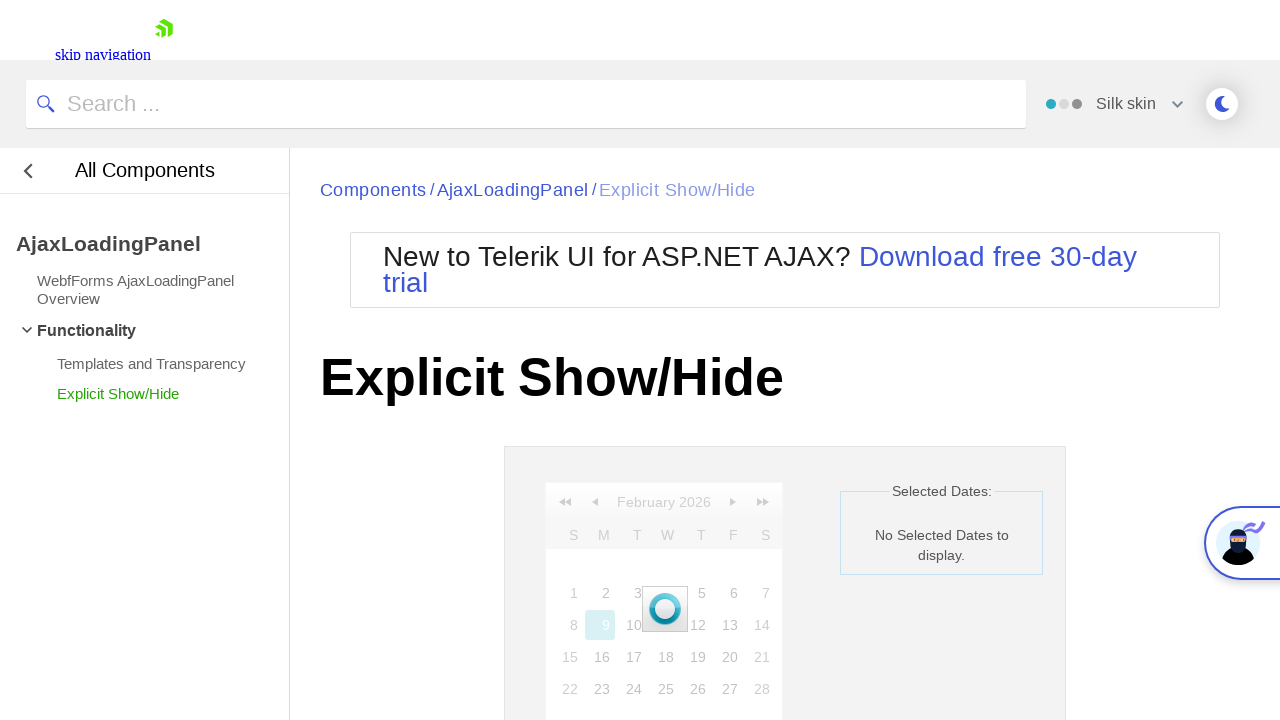

Waited for loading overlay to disappear
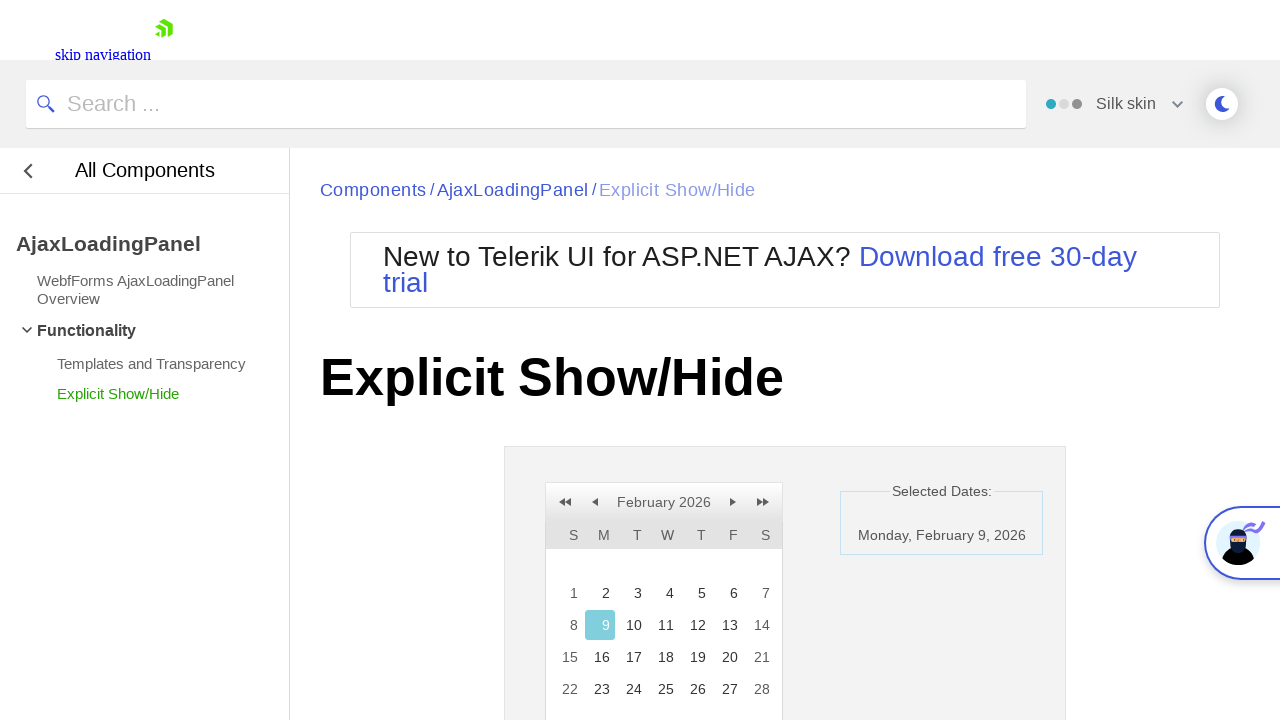

Verified day 9 is marked as selected in the calendar
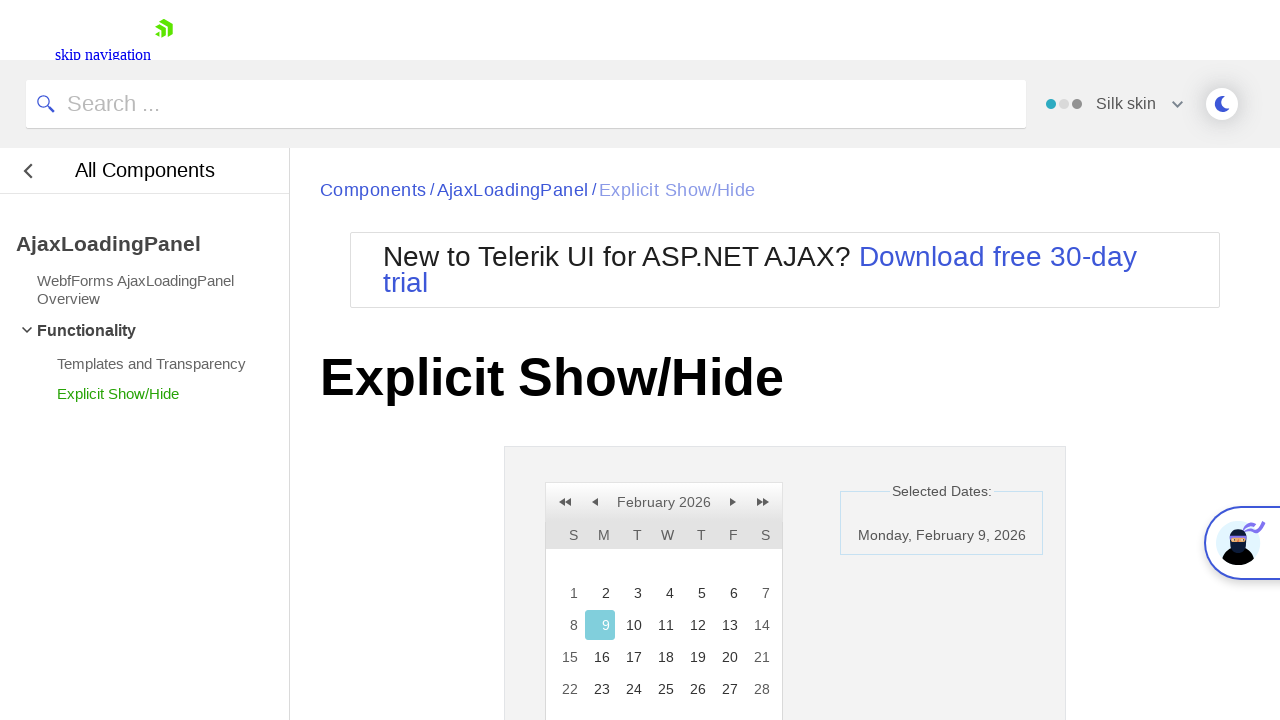

Verified selected date '9' appears in the dates display container
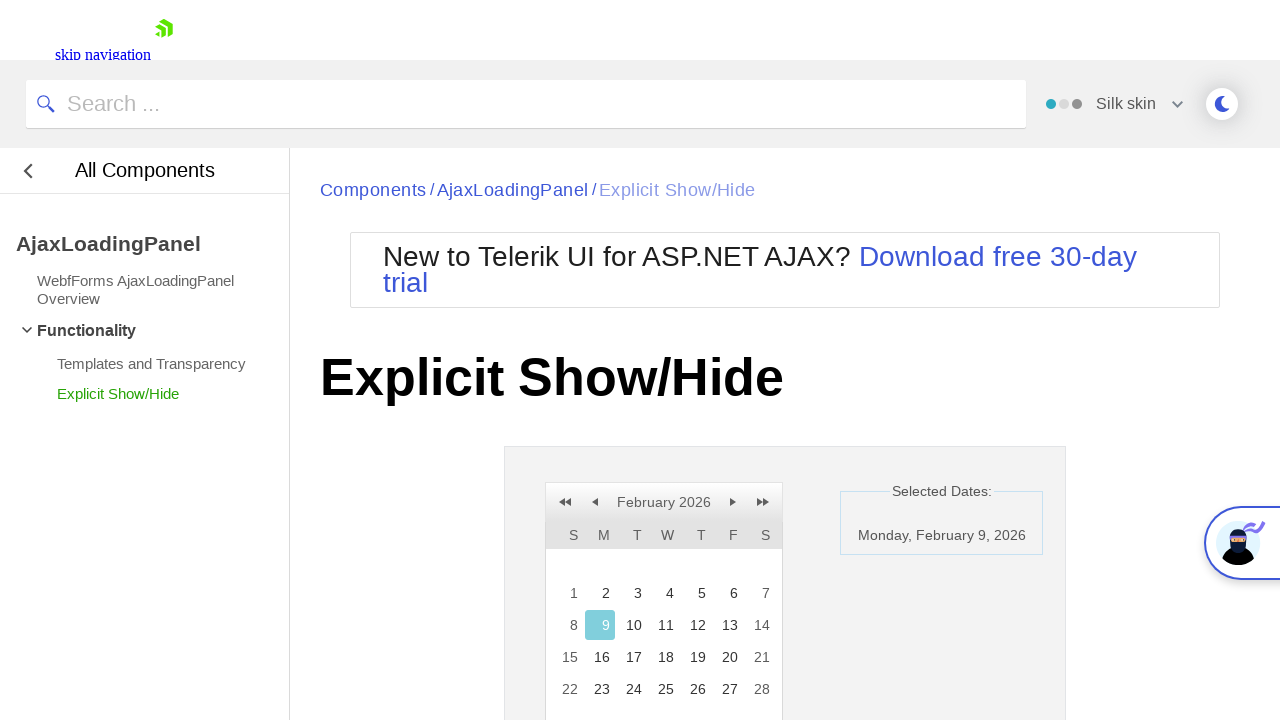

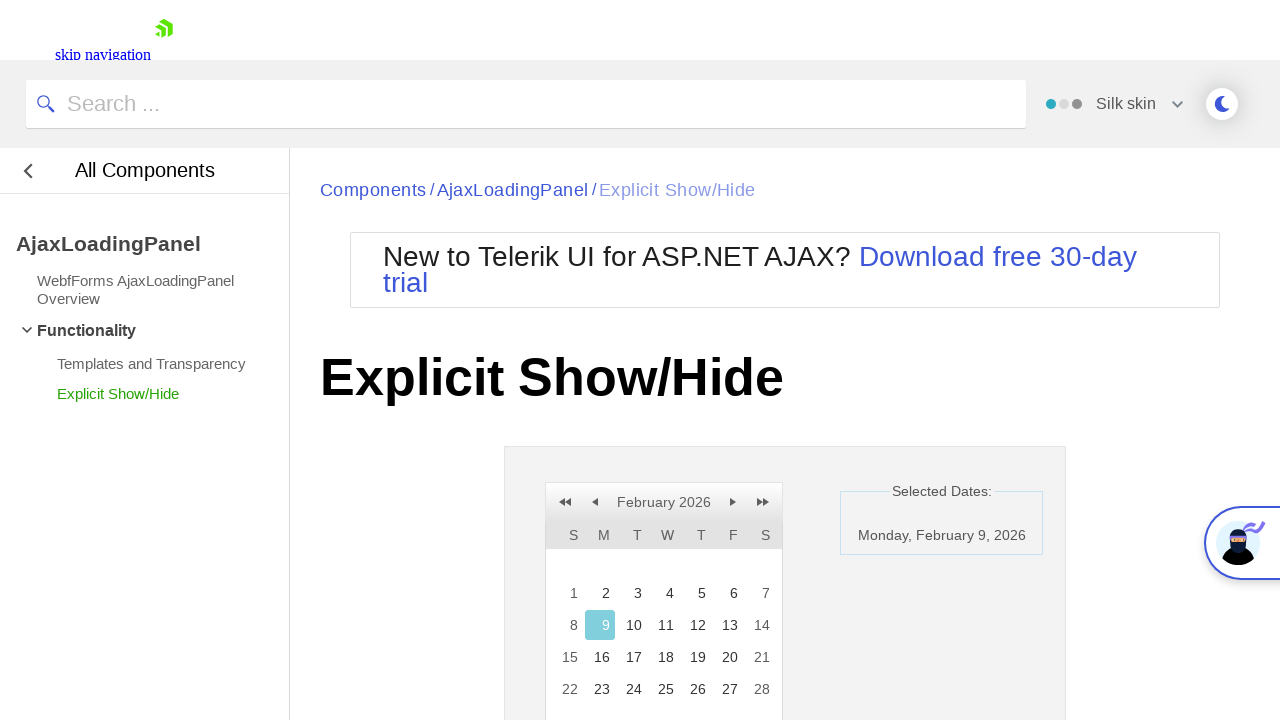